Tests an e-commerce flow by adding multiple products to cart, proceeding to checkout, and applying a promo code

Starting URL: https://rahulshettyacademy.com/seleniumPractise/#/

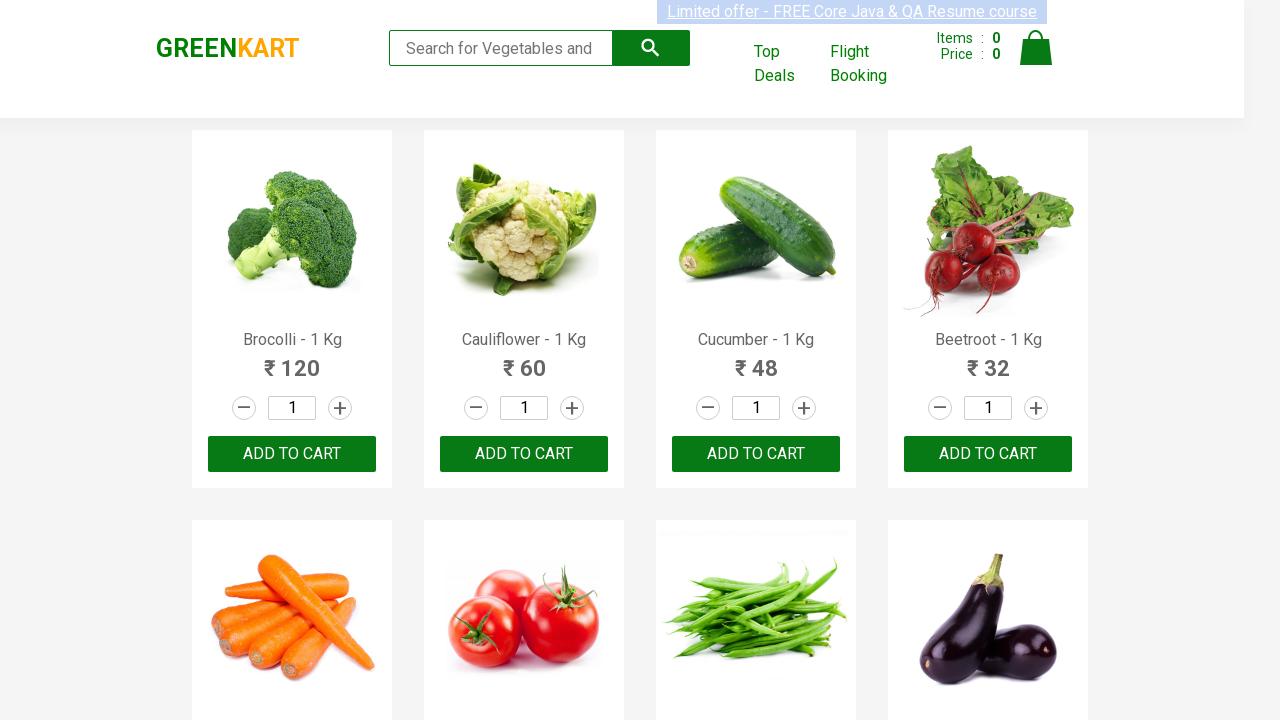

Retrieved all product names from the page
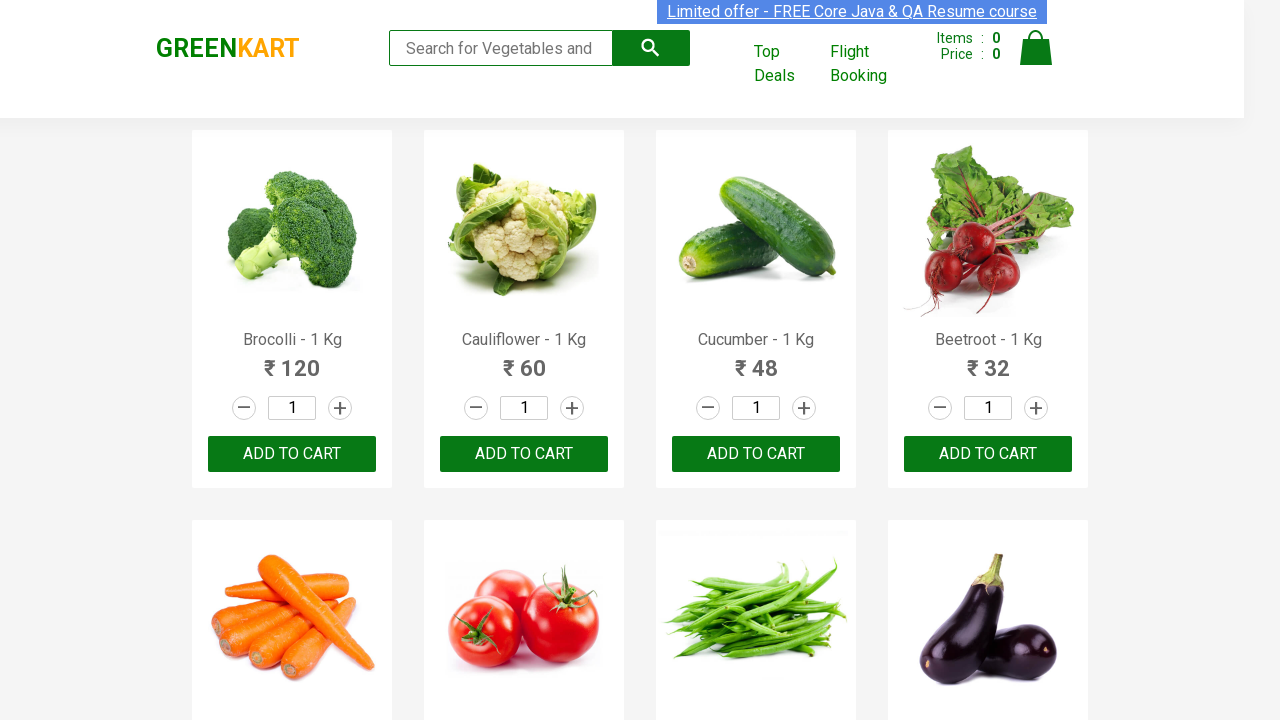

Added Brocolli to cart at (292, 454) on xpath=//div[@class='product-action']/button >> nth=0
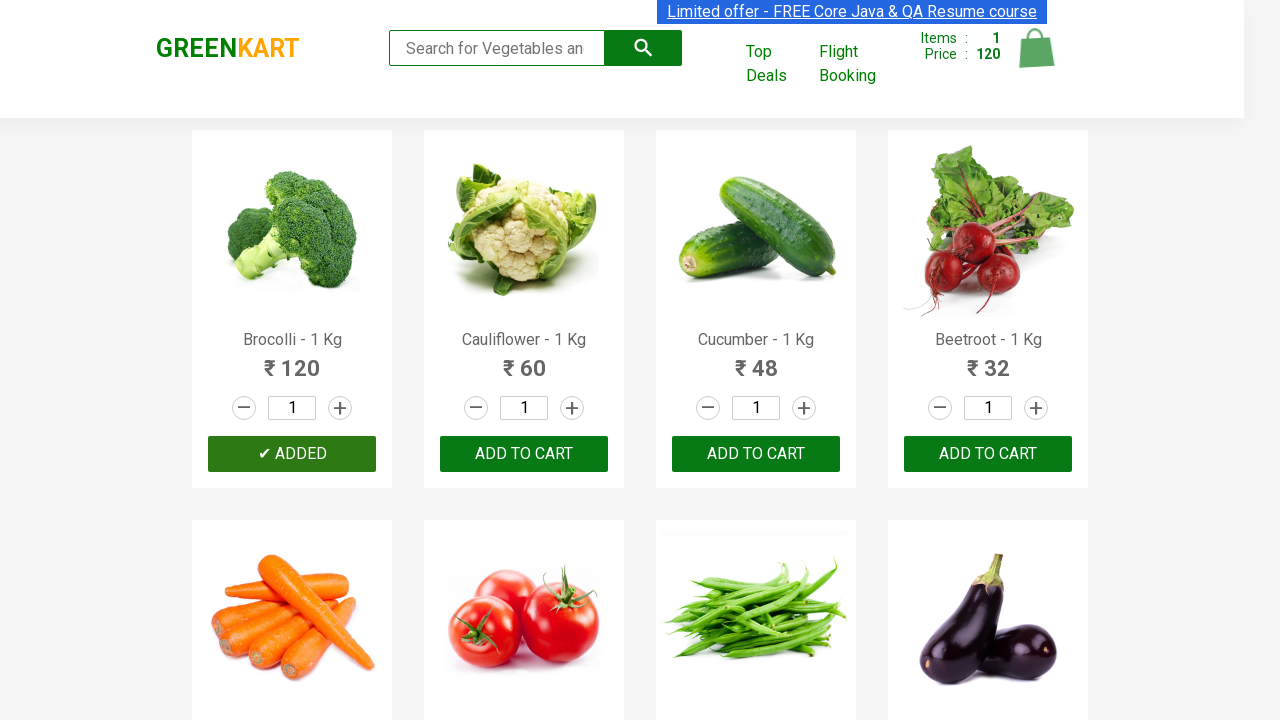

Added Cucumber to cart at (756, 454) on xpath=//div[@class='product-action']/button >> nth=2
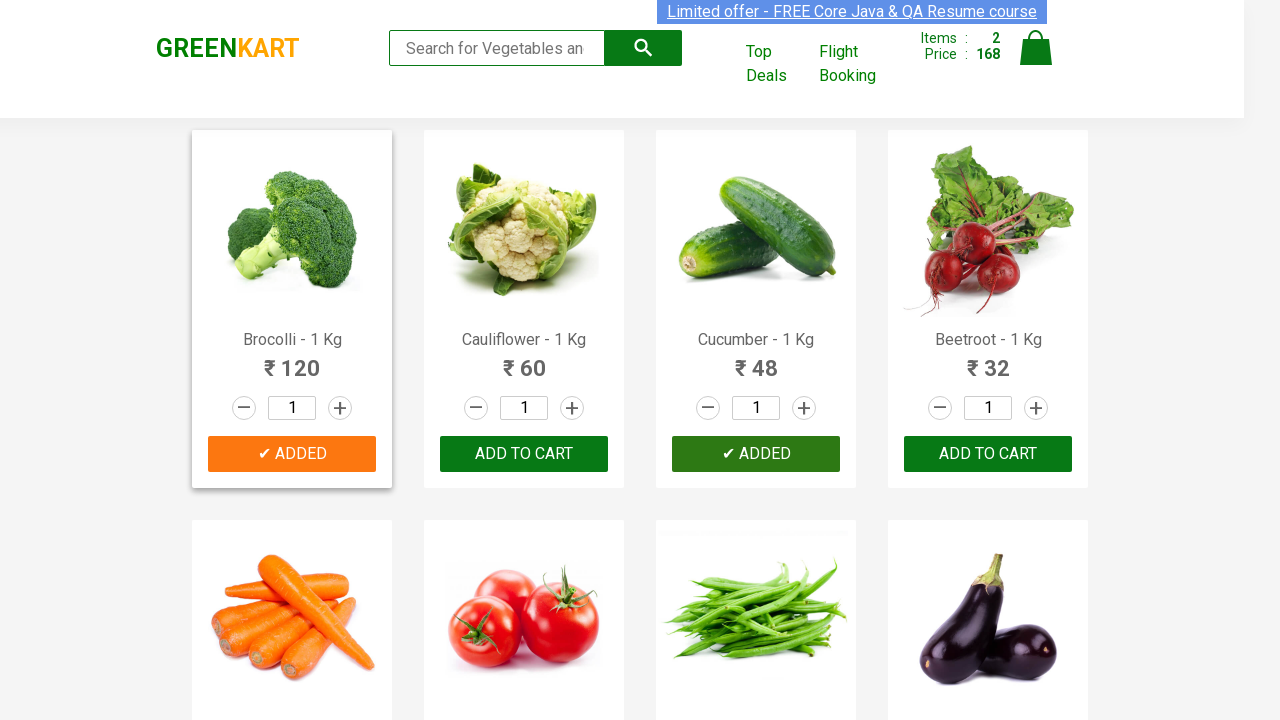

Added Beetroot to cart at (988, 454) on xpath=//div[@class='product-action']/button >> nth=3
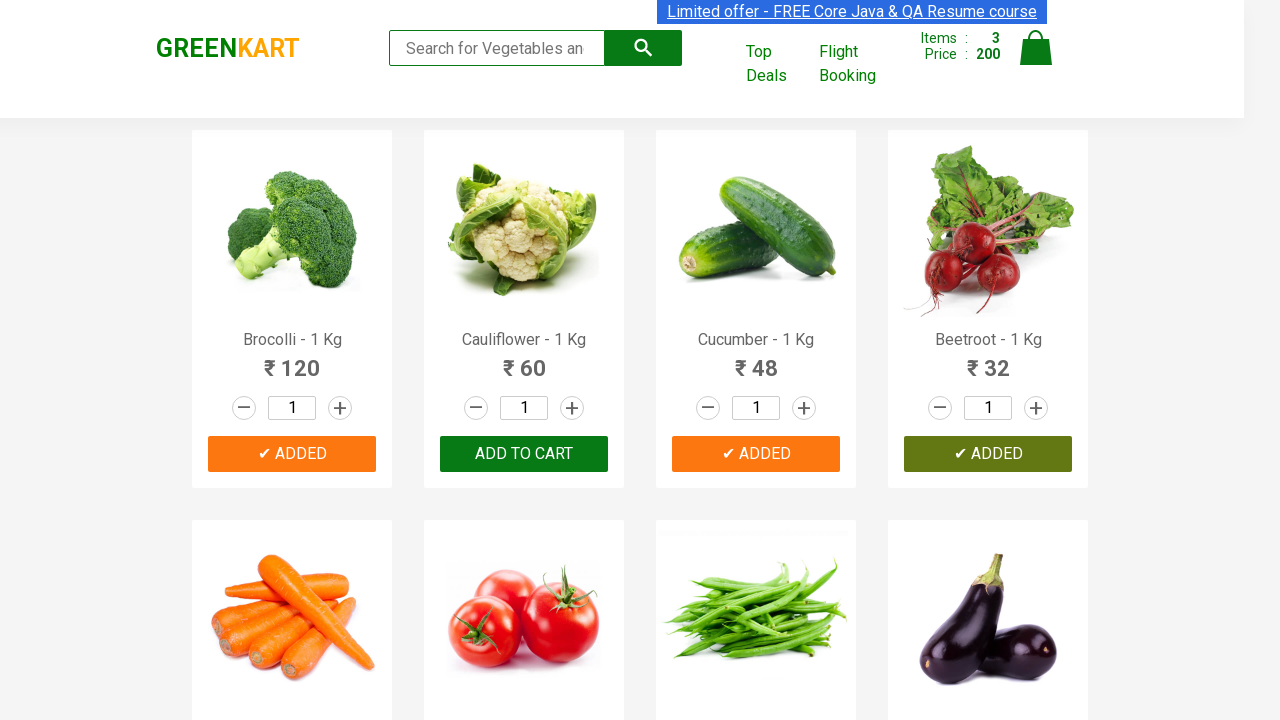

Added Carrot to cart at (292, 360) on xpath=//div[@class='product-action']/button >> nth=4
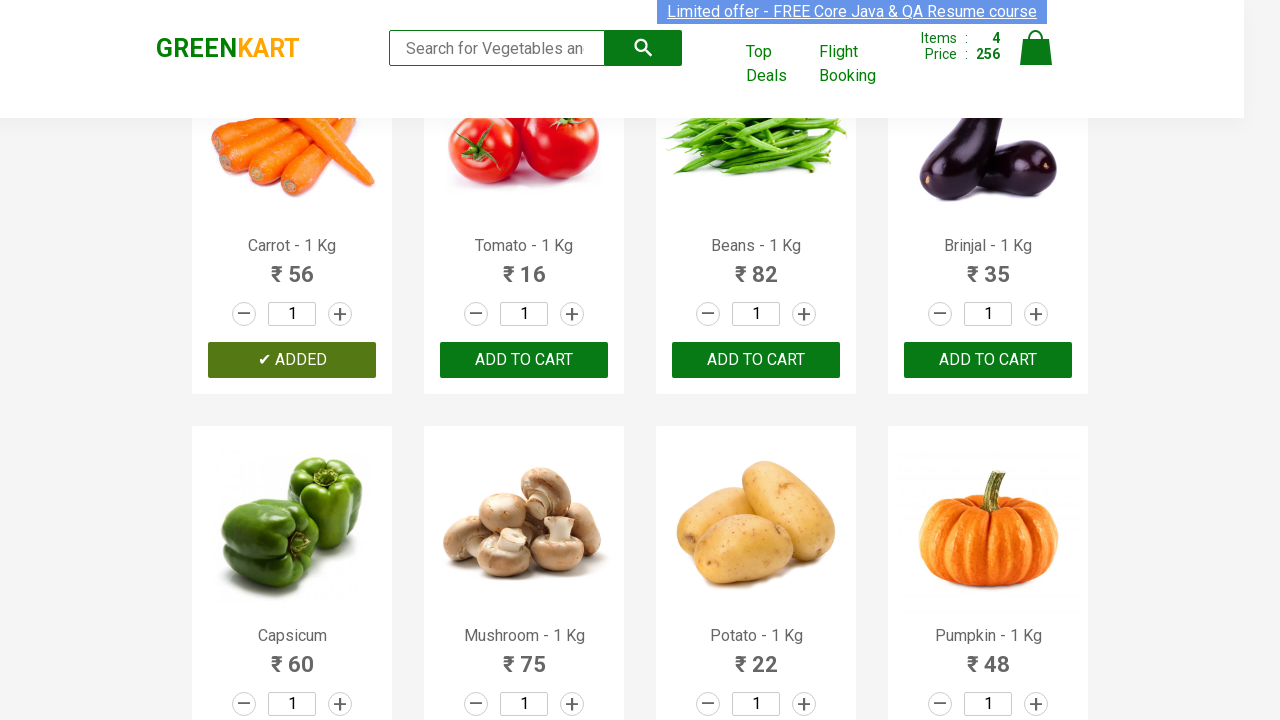

Clicked on cart icon to view cart at (1036, 48) on img[alt='Cart']
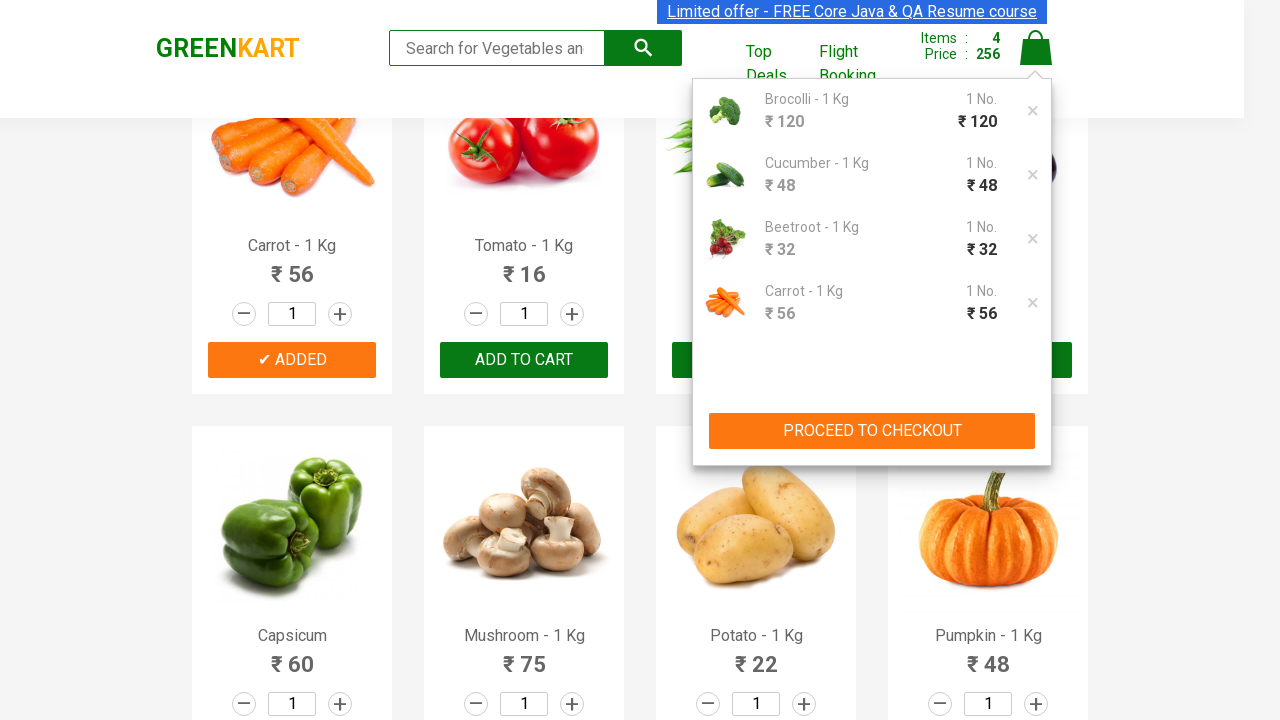

Clicked PROCEED TO CHECKOUT button at (872, 431) on xpath=//button[normalize-space()='PROCEED TO CHECKOUT']
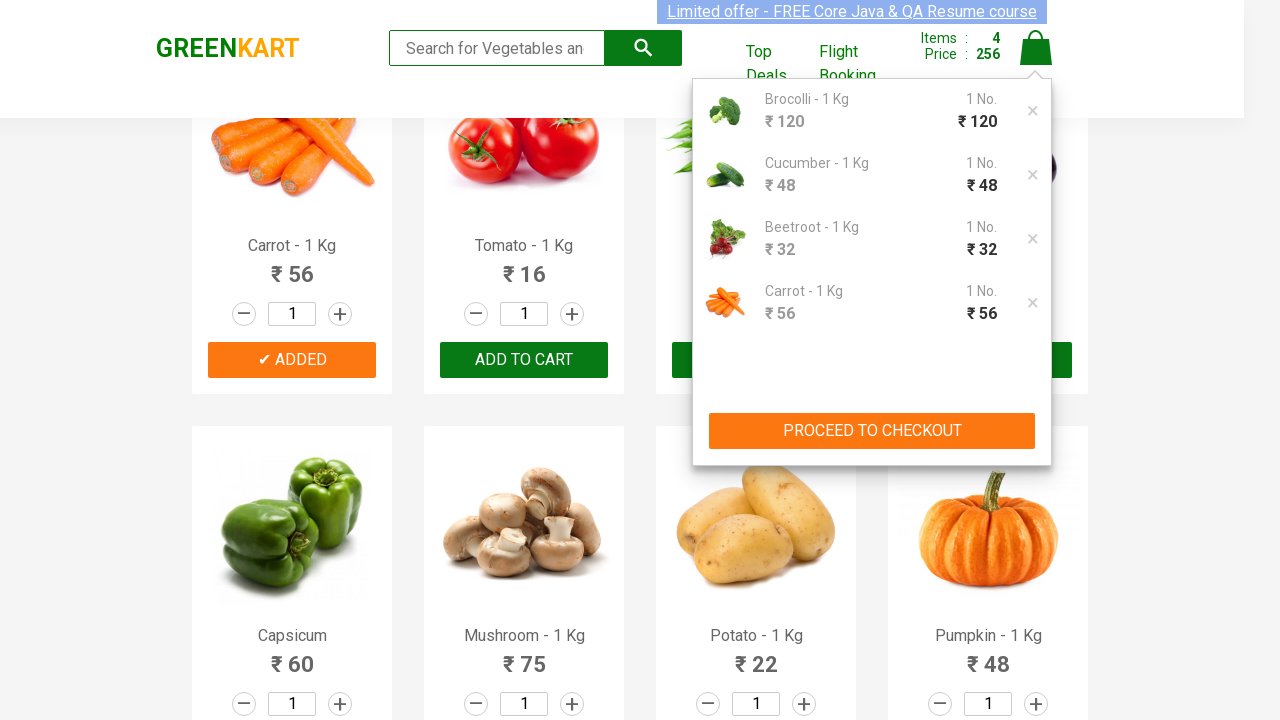

Promo code field loaded
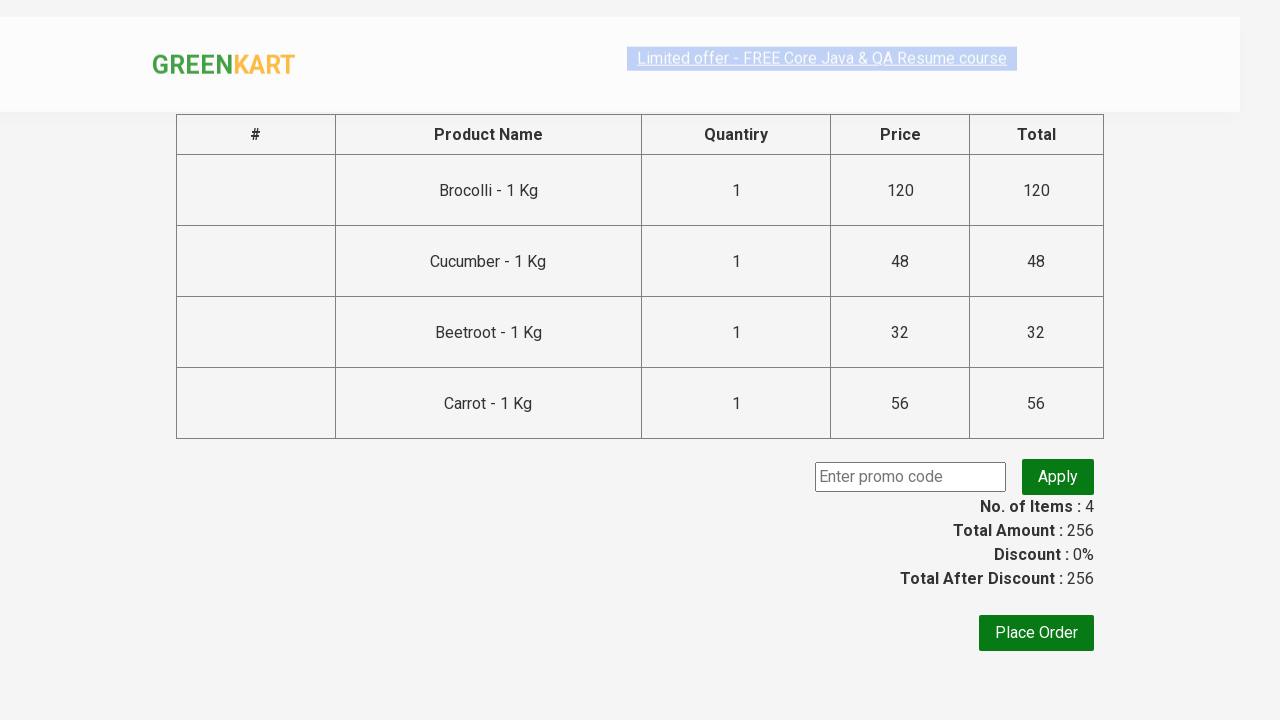

Entered promo code 'rahulshettyacademy' on .promoCode
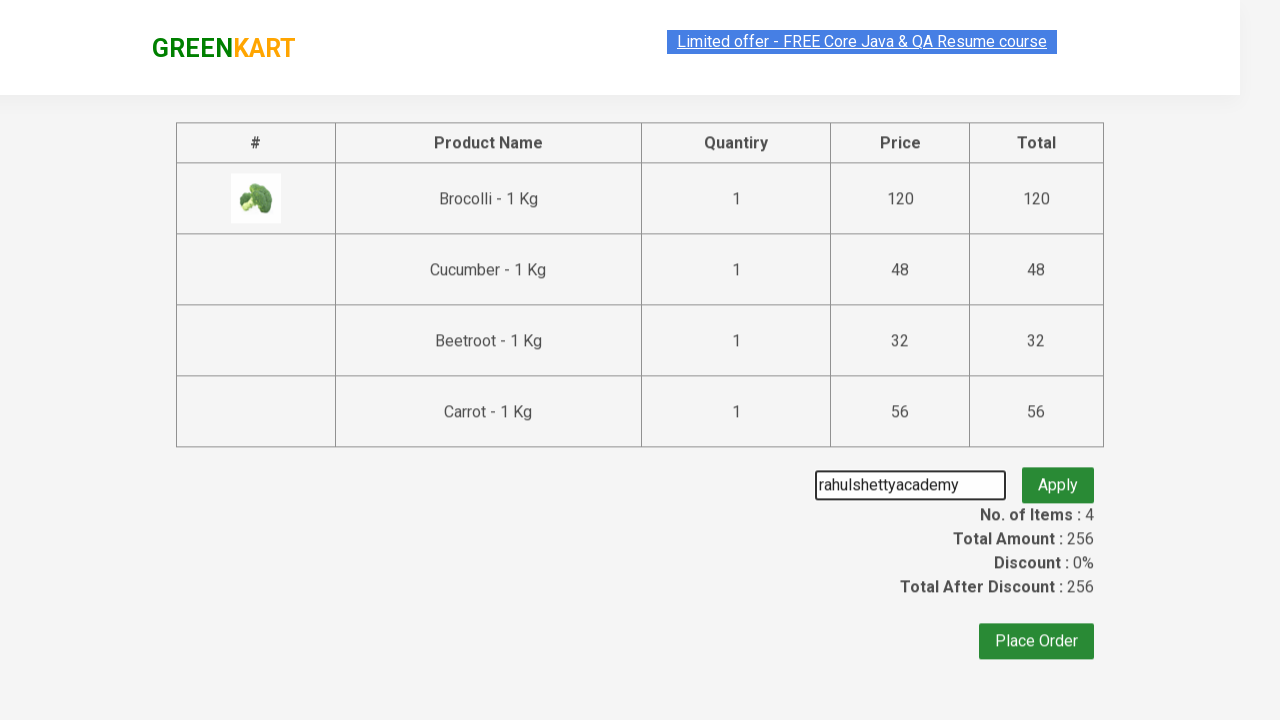

Clicked Apply button to apply promo code at (1058, 477) on xpath=//button[normalize-space()='Apply']
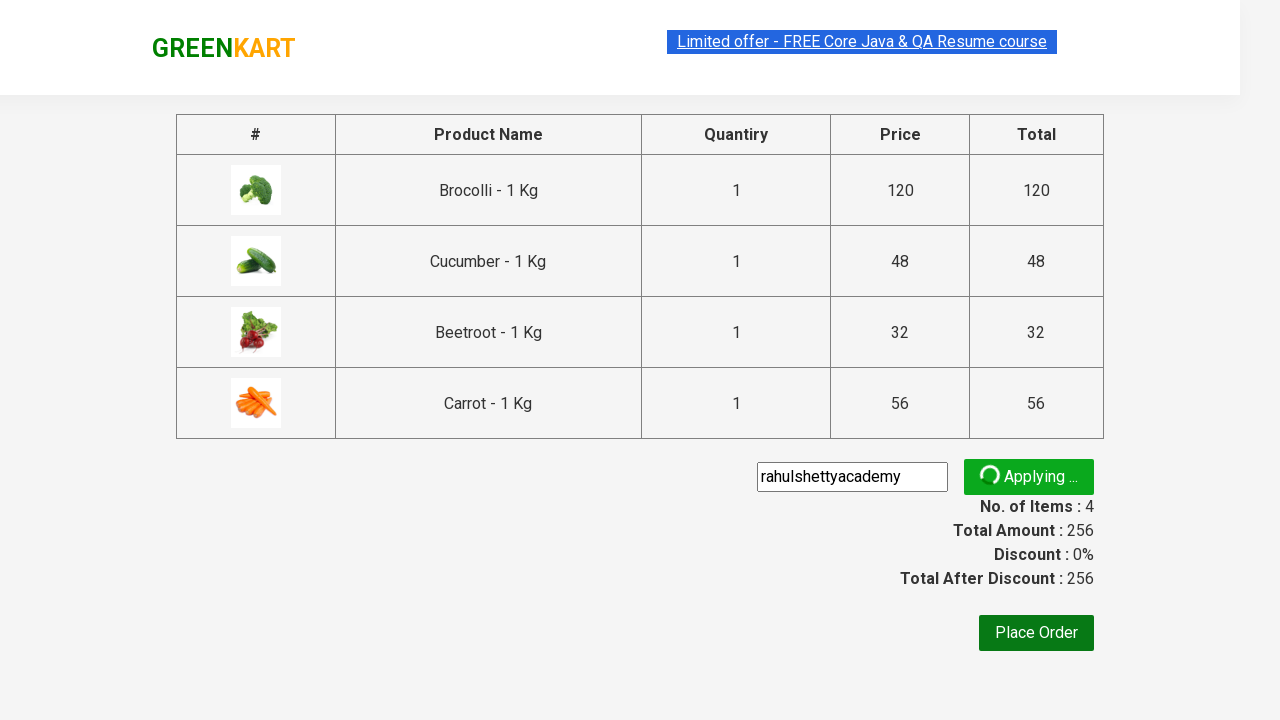

Promo code message appeared confirming successful application
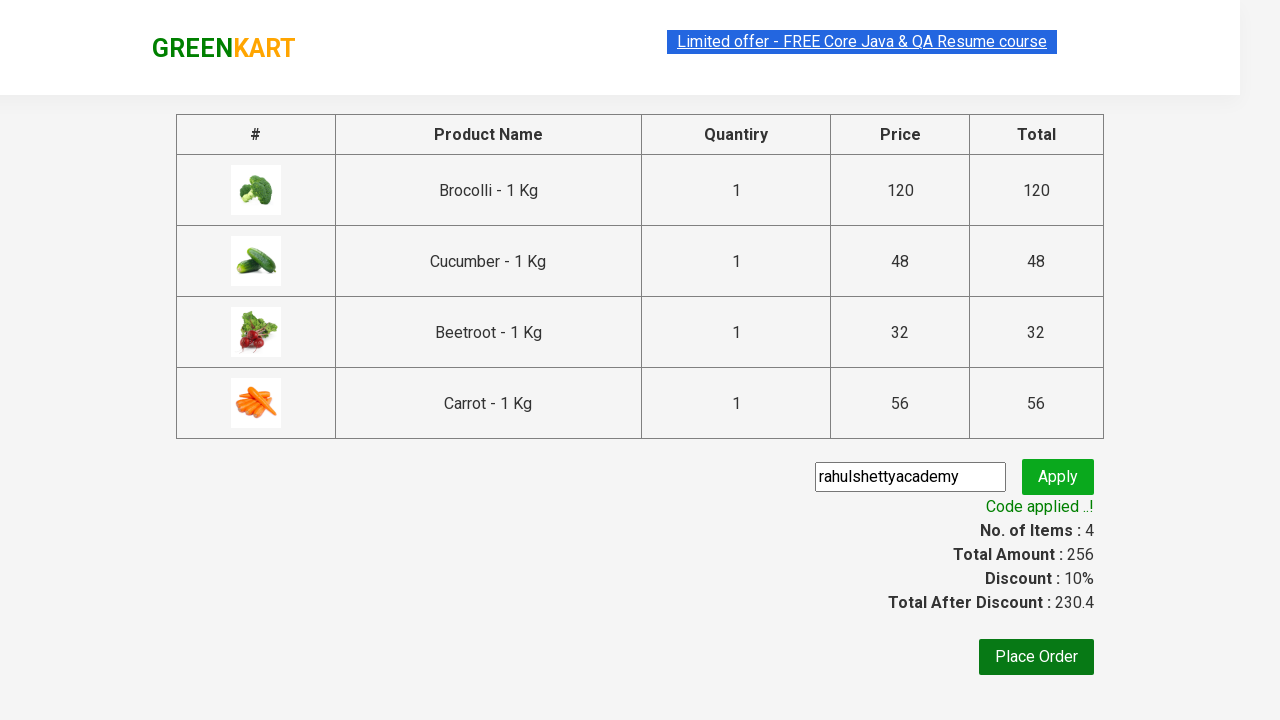

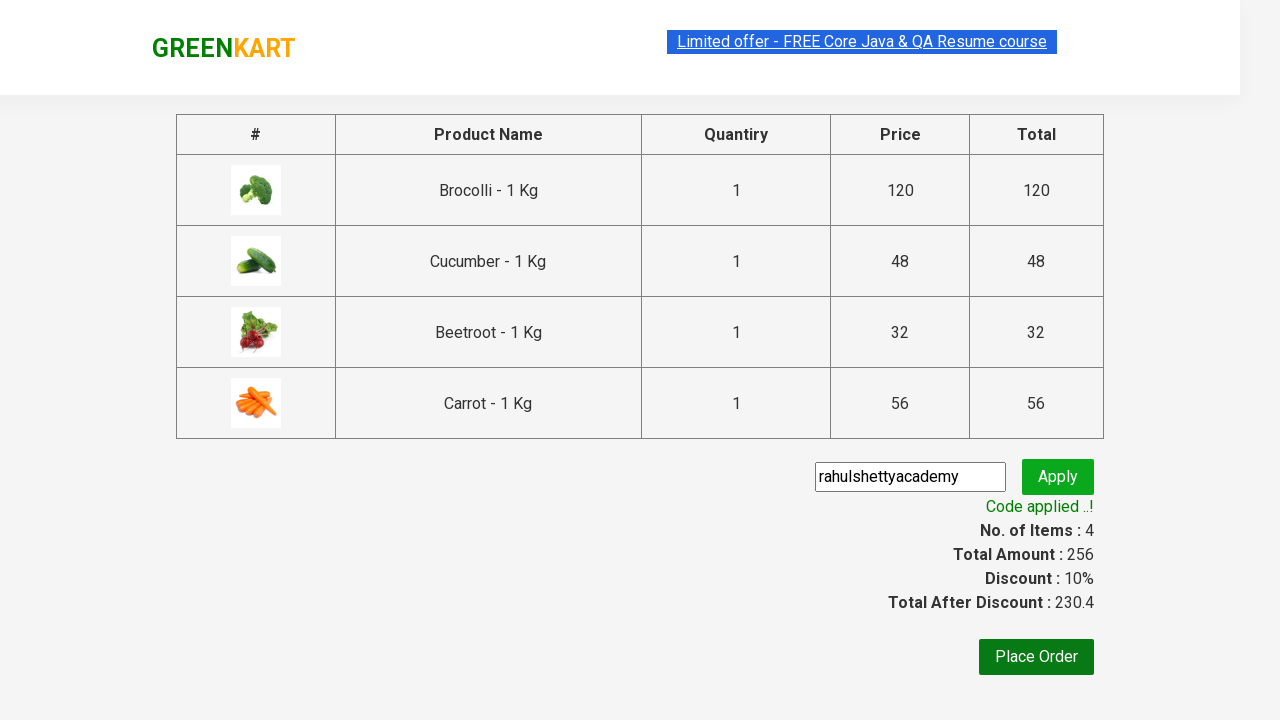